Navigates to a Selenium example page and locates a list element, then finds and verifies child list items within it

Starting URL: http://crossbrowsertesting.github.io/selenium_example_page.html

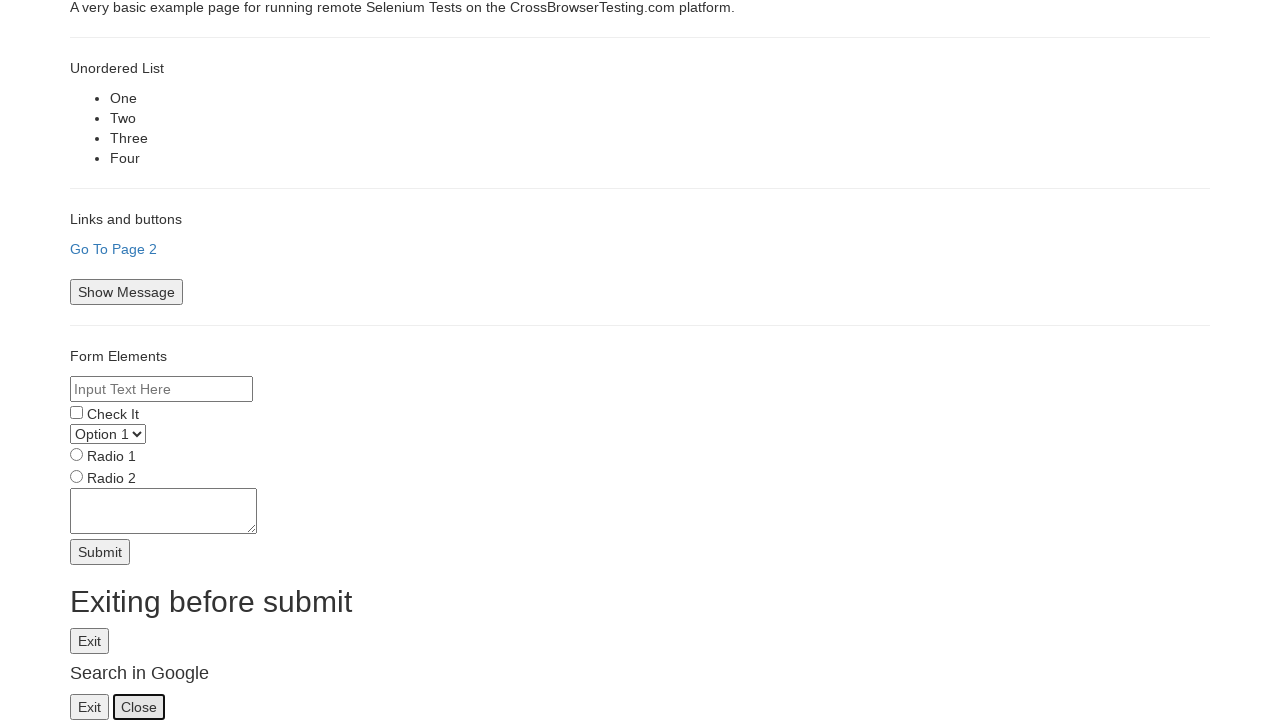

Navigated to Selenium example page
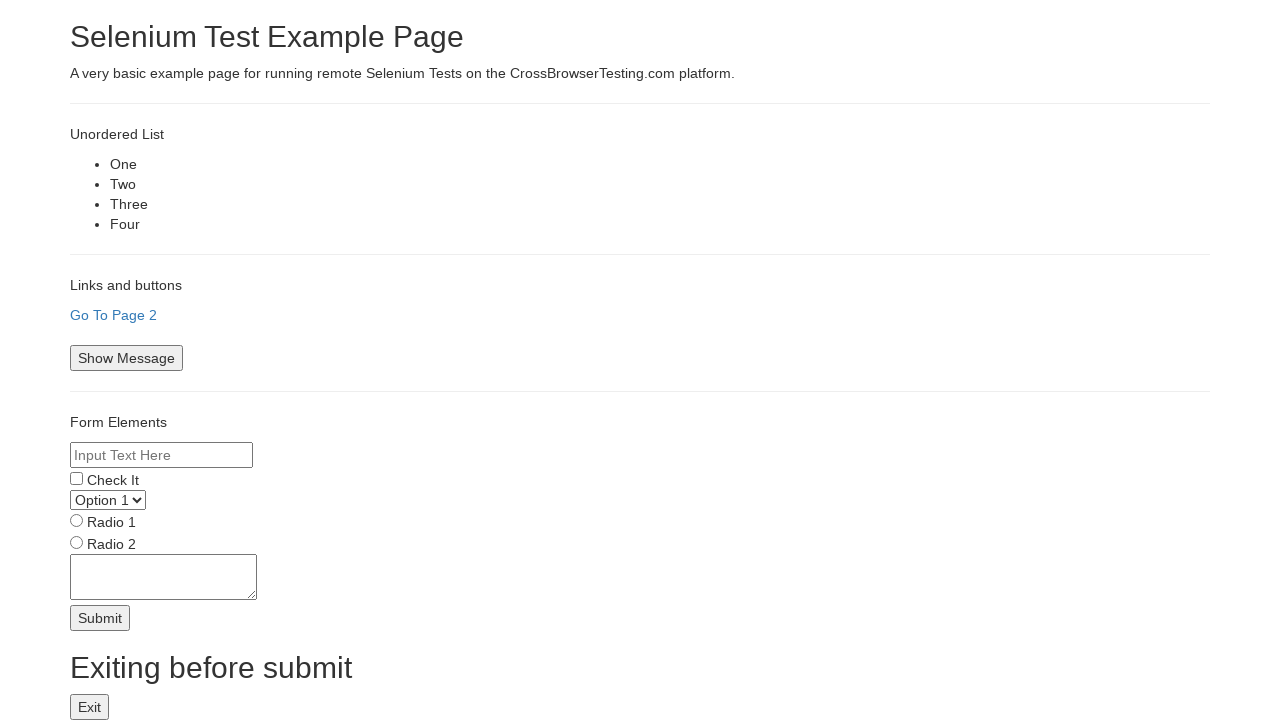

Set viewport size to 1024x768
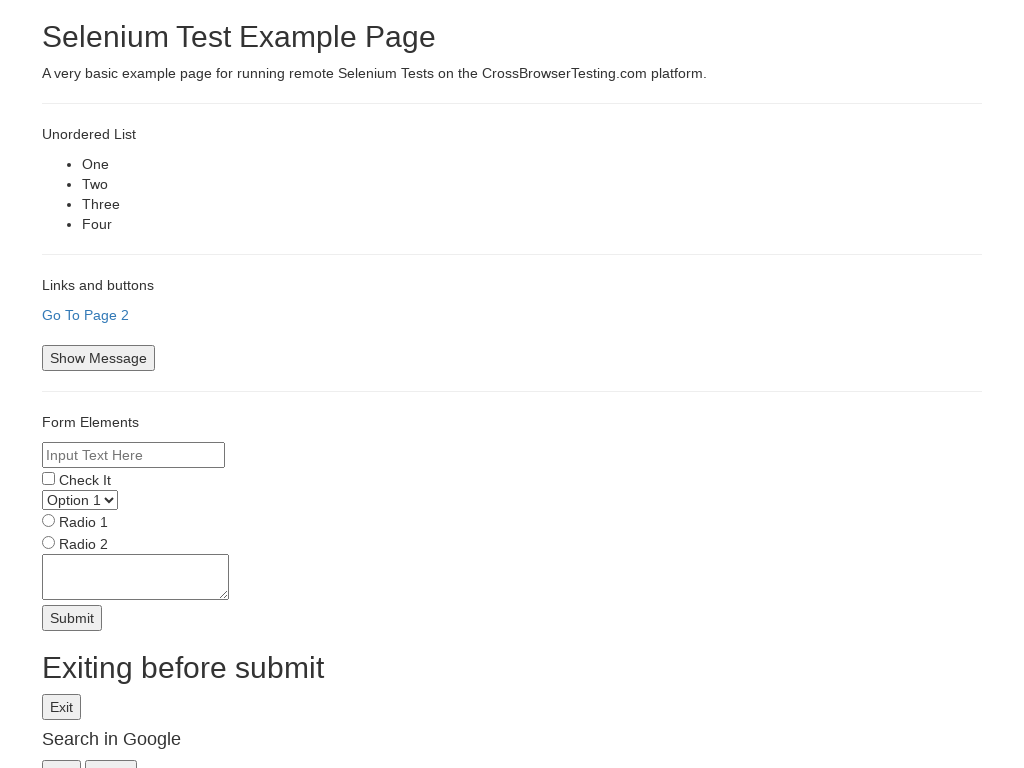

Located #list-test element
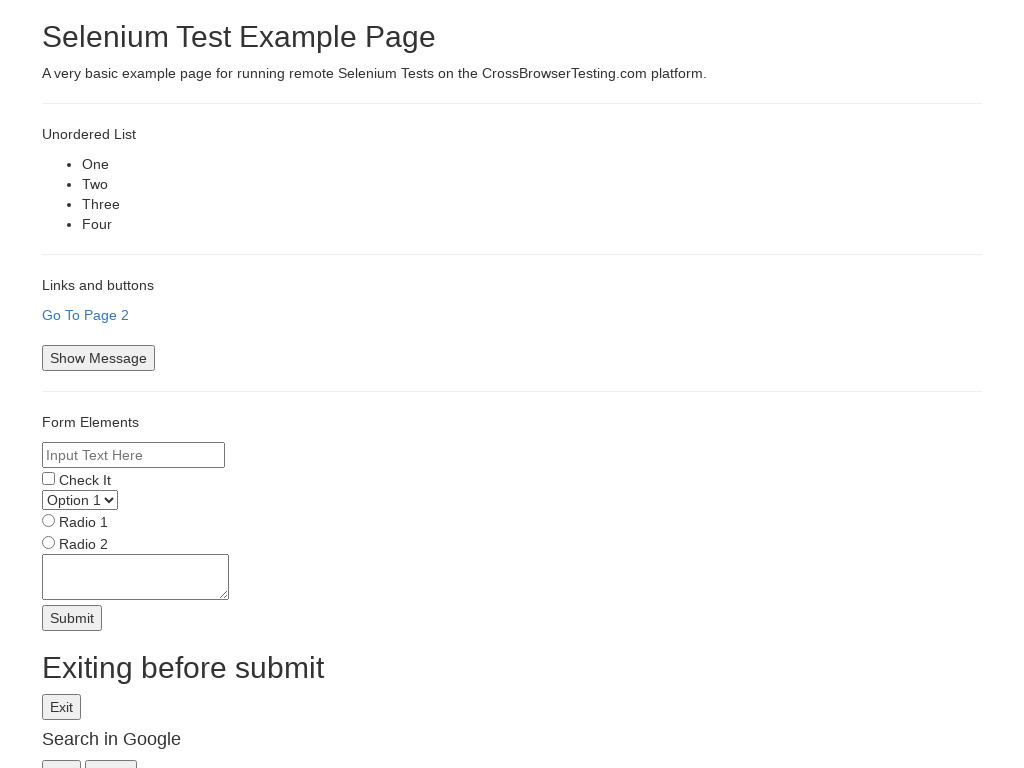

List element became visible and ready
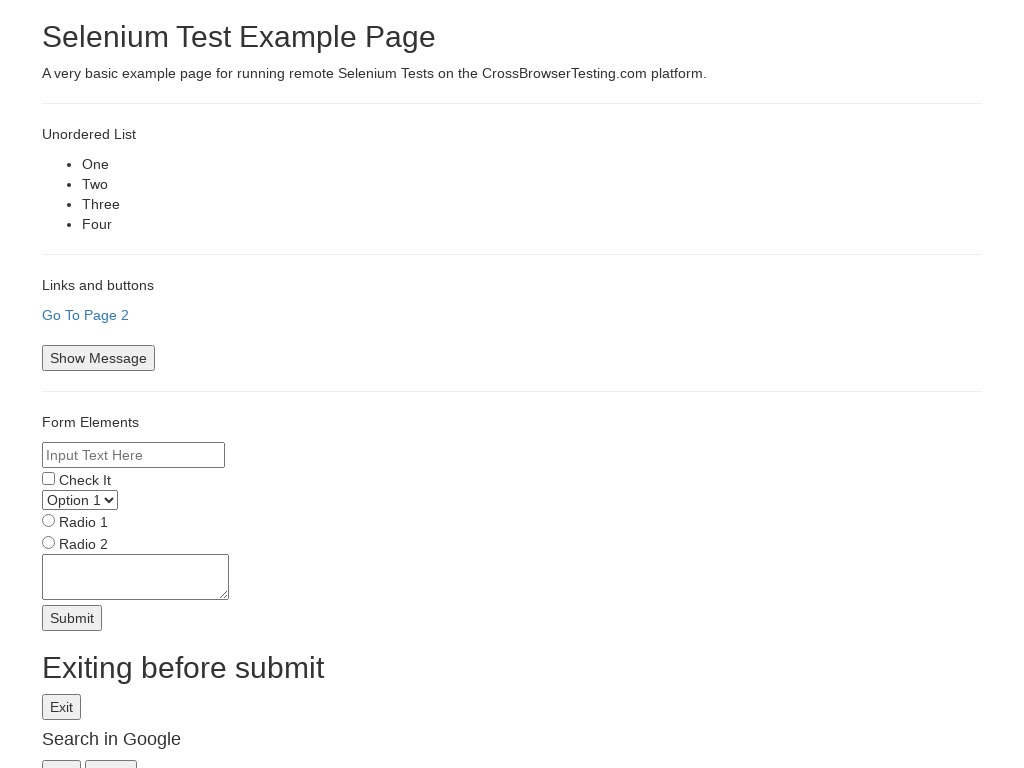

Located all li child elements within the list
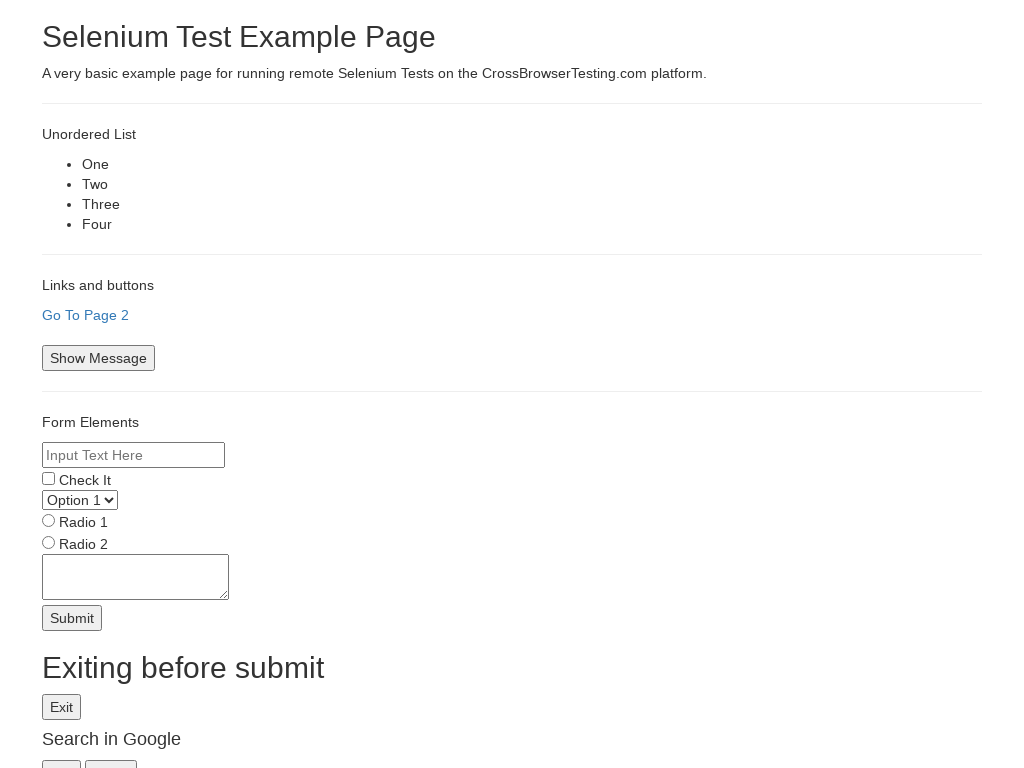

Verified first child list item is present and ready
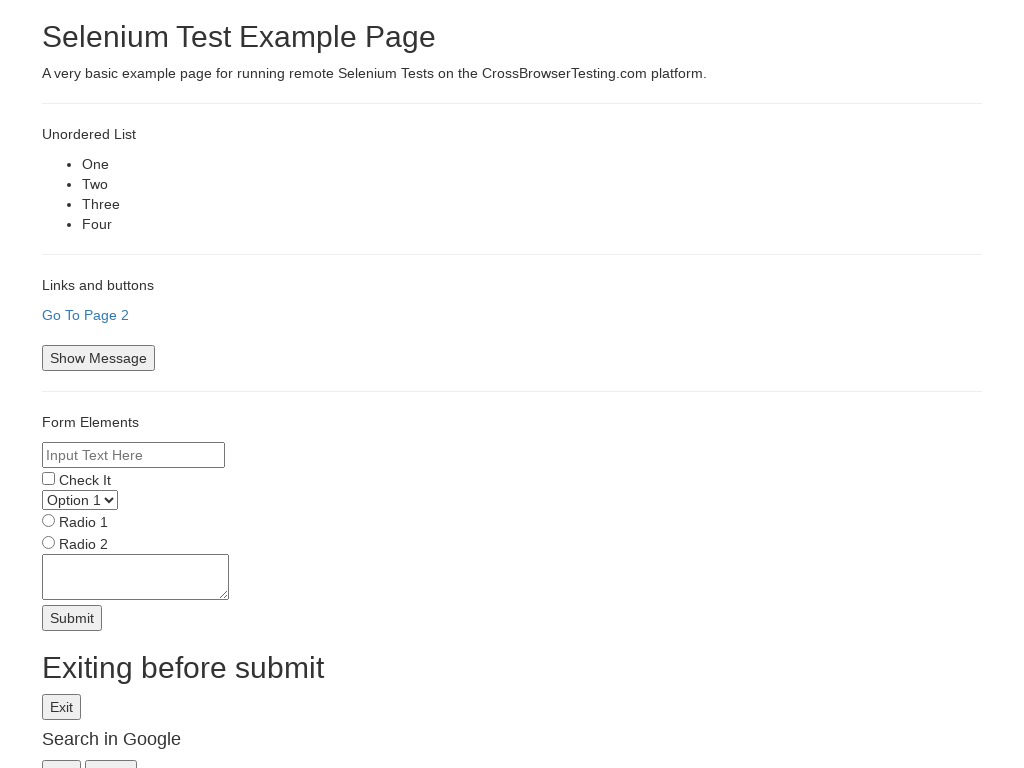

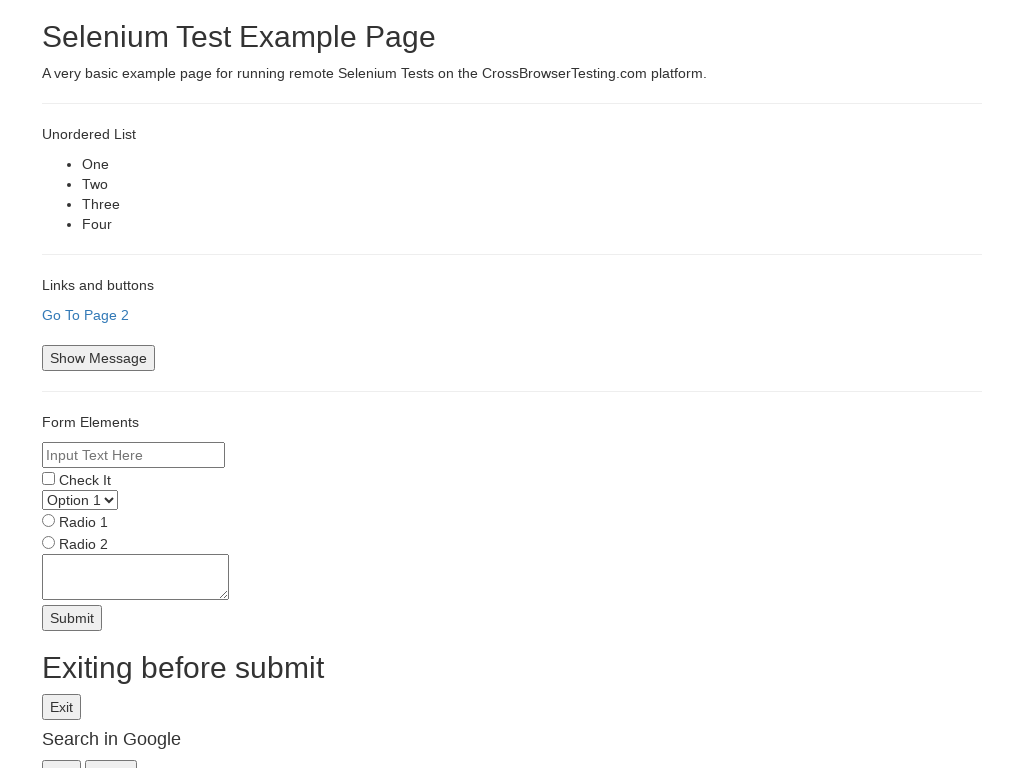